Tests opting out of A/B tests by adding an opt-out cookie on the homepage before navigating to the A/B test page, then verifying the opt-out is effective.

Starting URL: http://the-internet.herokuapp.com

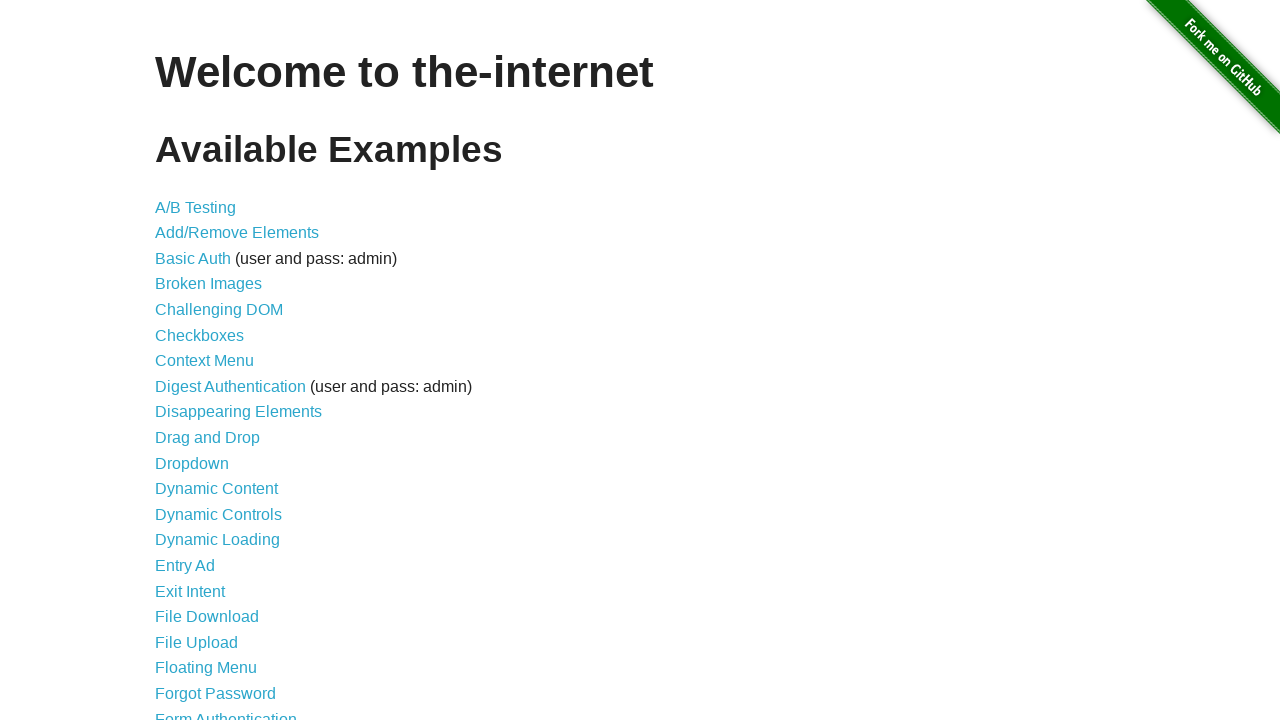

Added optimizelyOptOut cookie to opt out of A/B tests
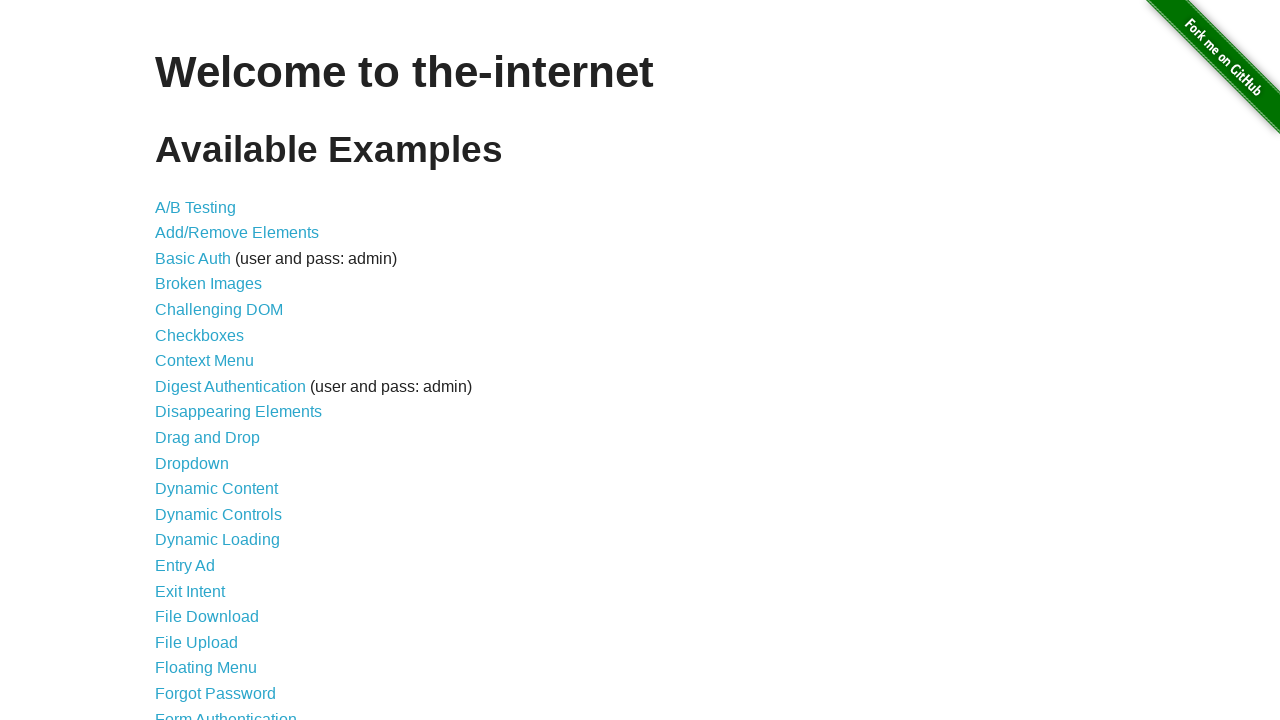

Navigated to A/B test page
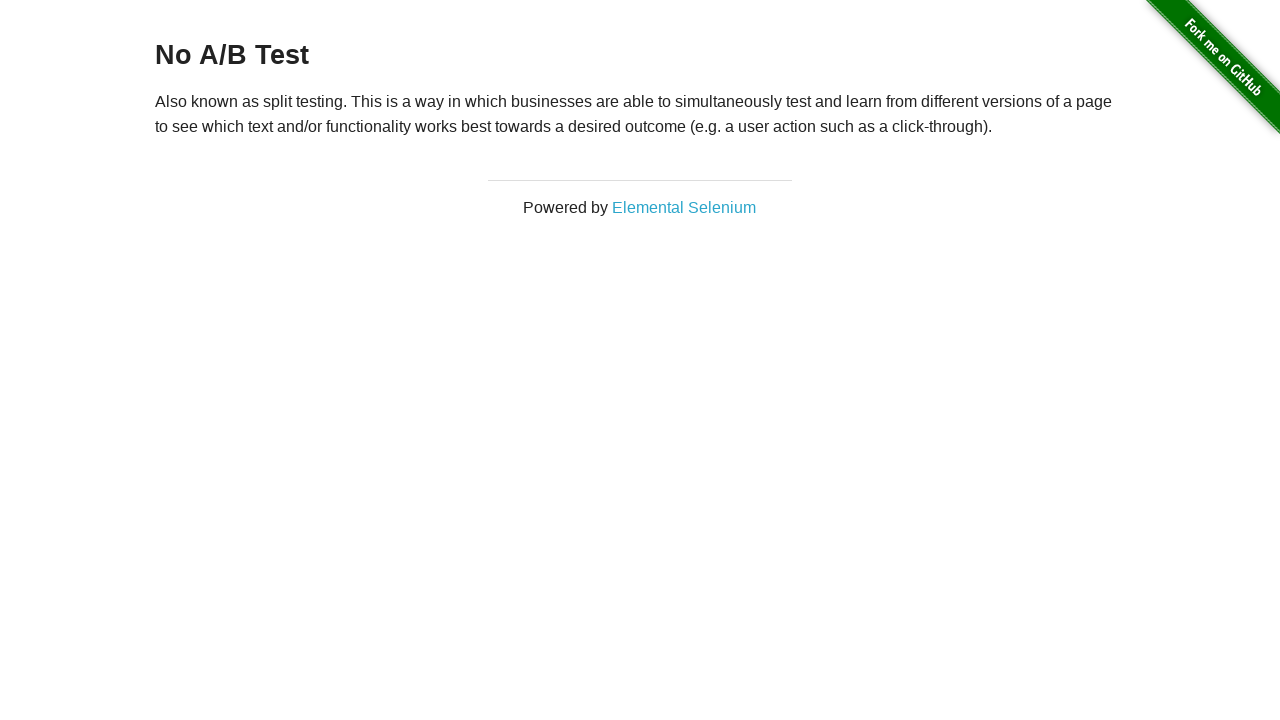

Retrieved heading text from A/B test page
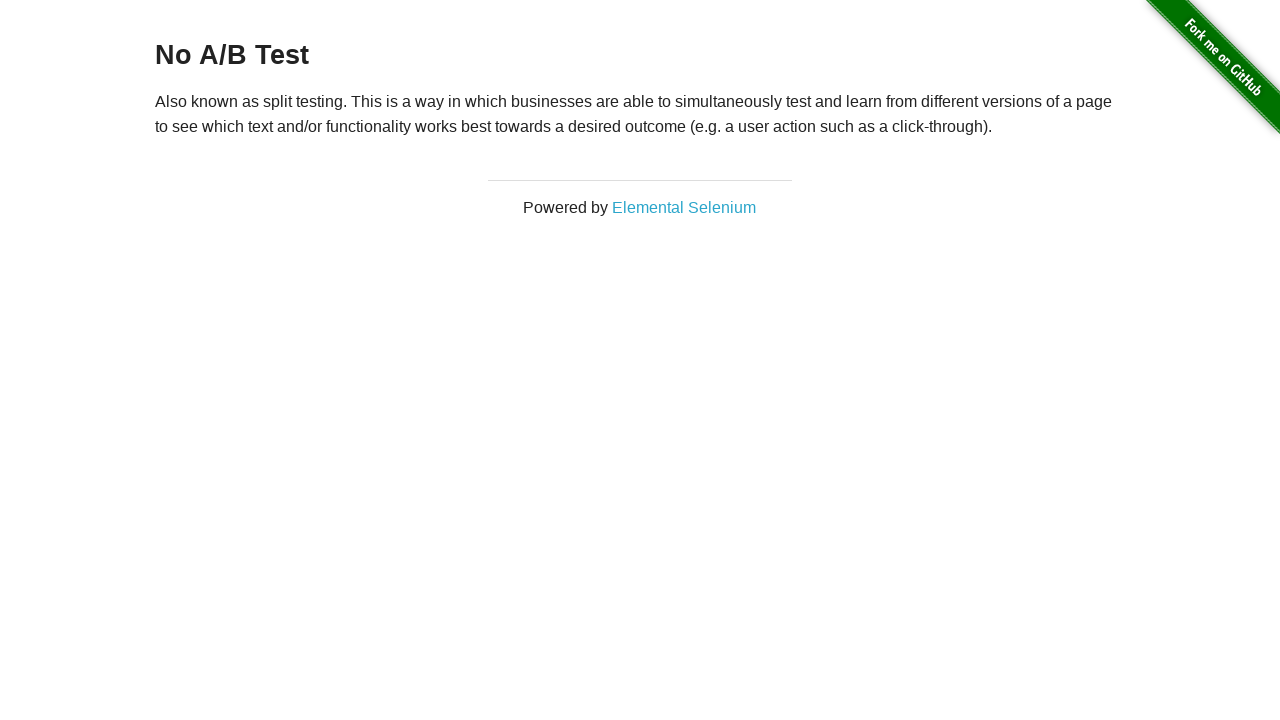

Verified that heading displays 'No A/B Test', confirming opt-out cookie is effective
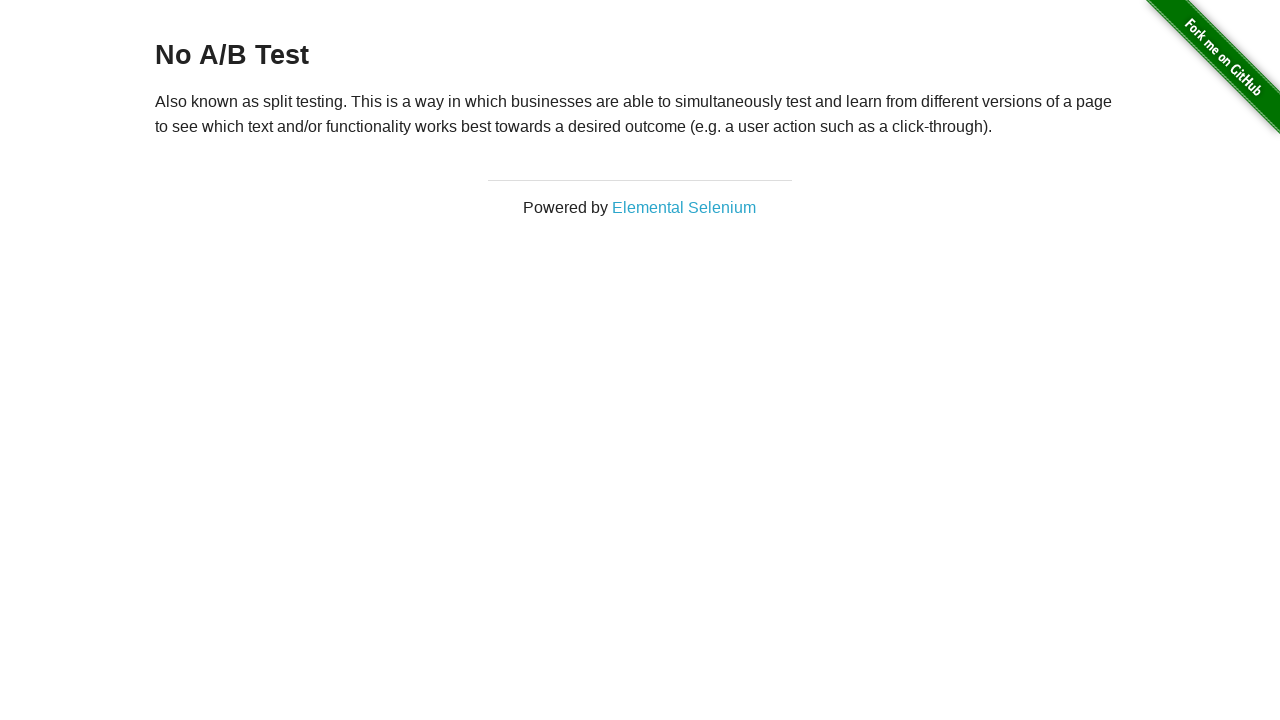

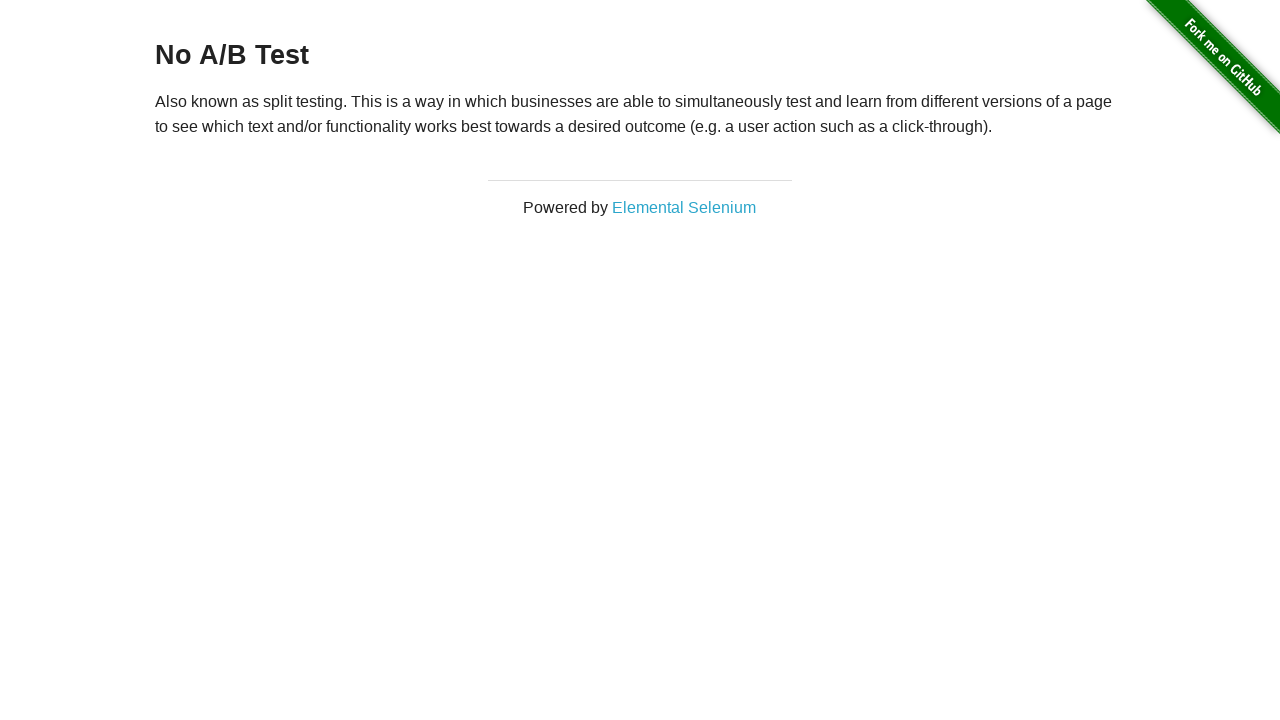